Tests window handling by clicking a link that opens a new window, switching to it, and verifying the title

Starting URL: https://practice.cydeo.com/windows

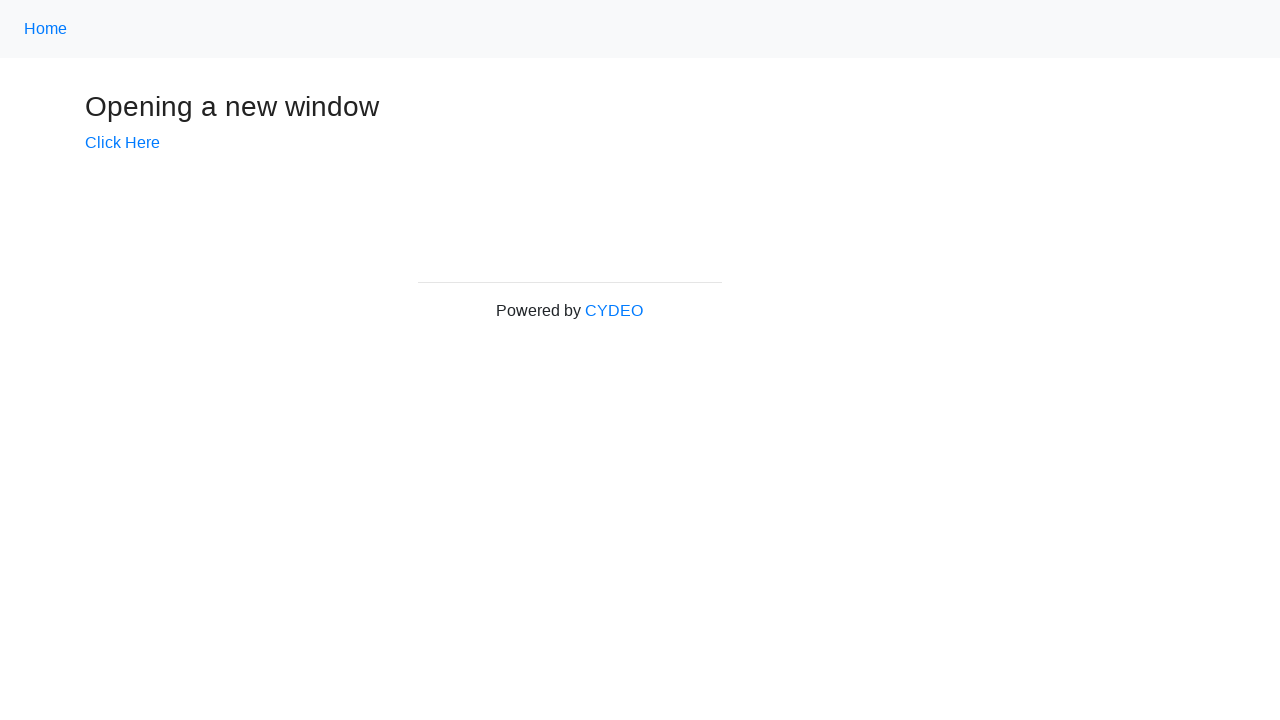

Stored reference to main page/window handle
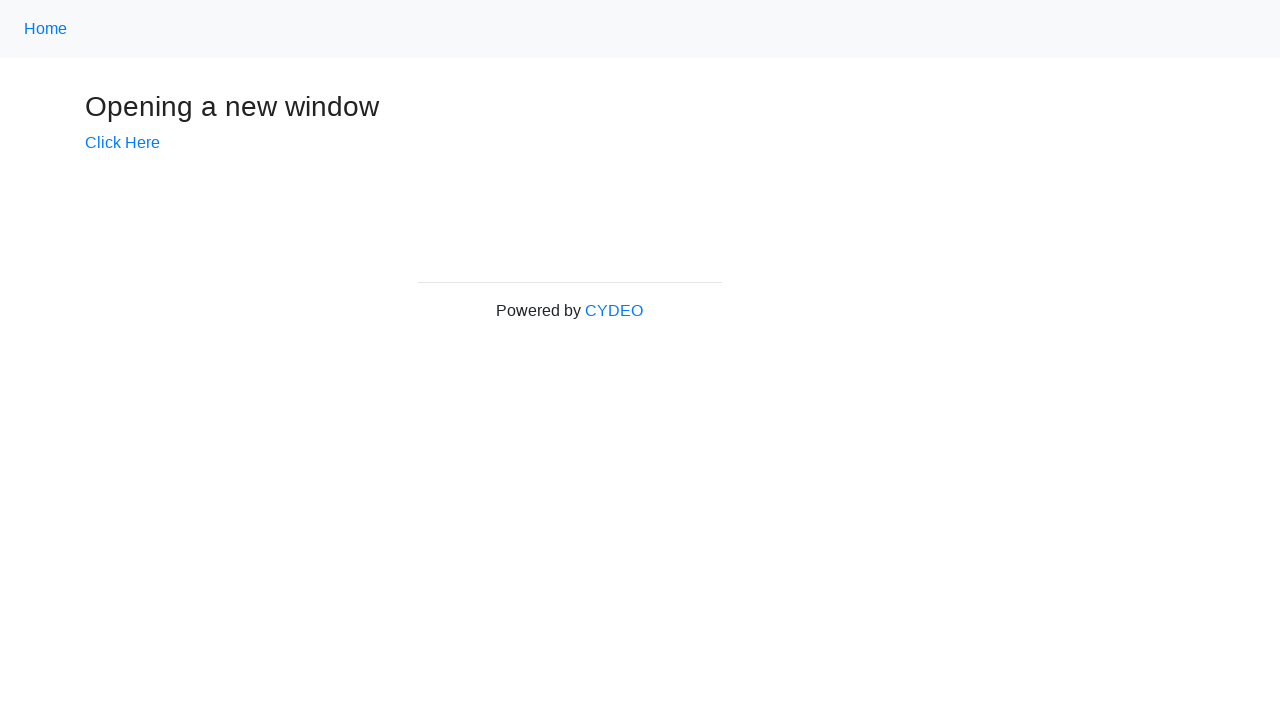

Verified initial page title is 'Windows'
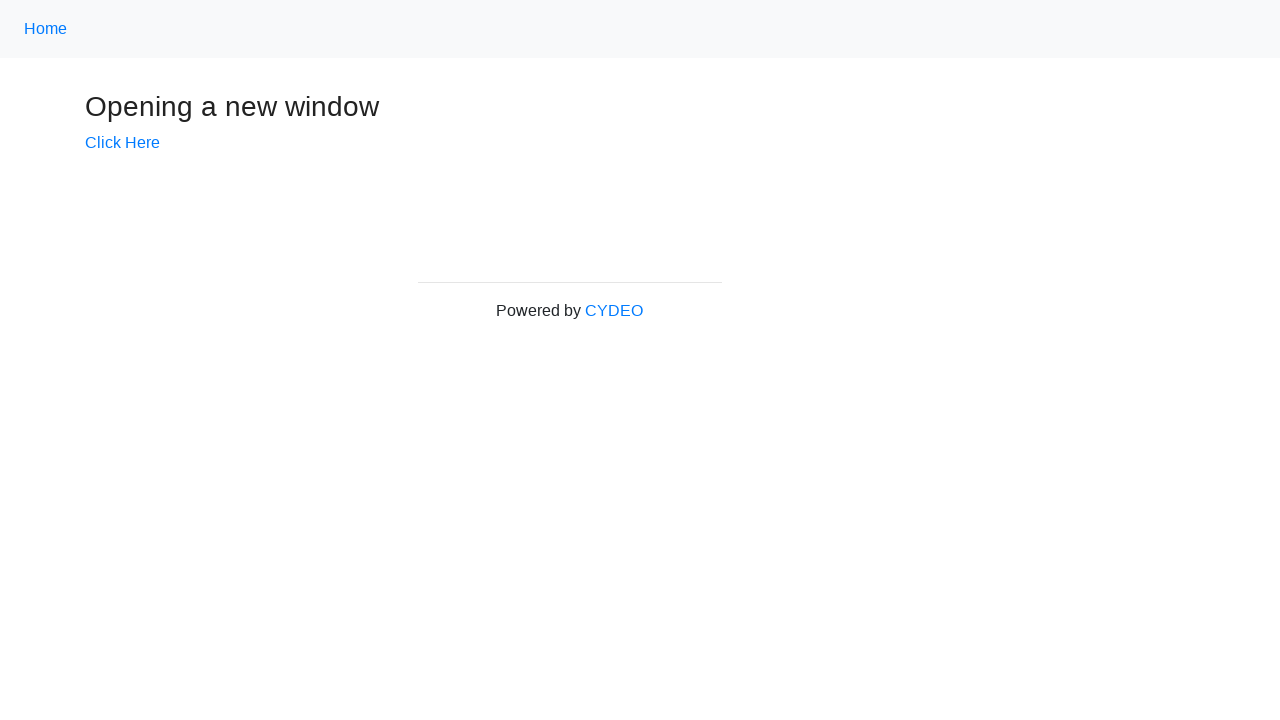

Clicked 'Click Here' link to open new window at (122, 143) on text='Click Here'
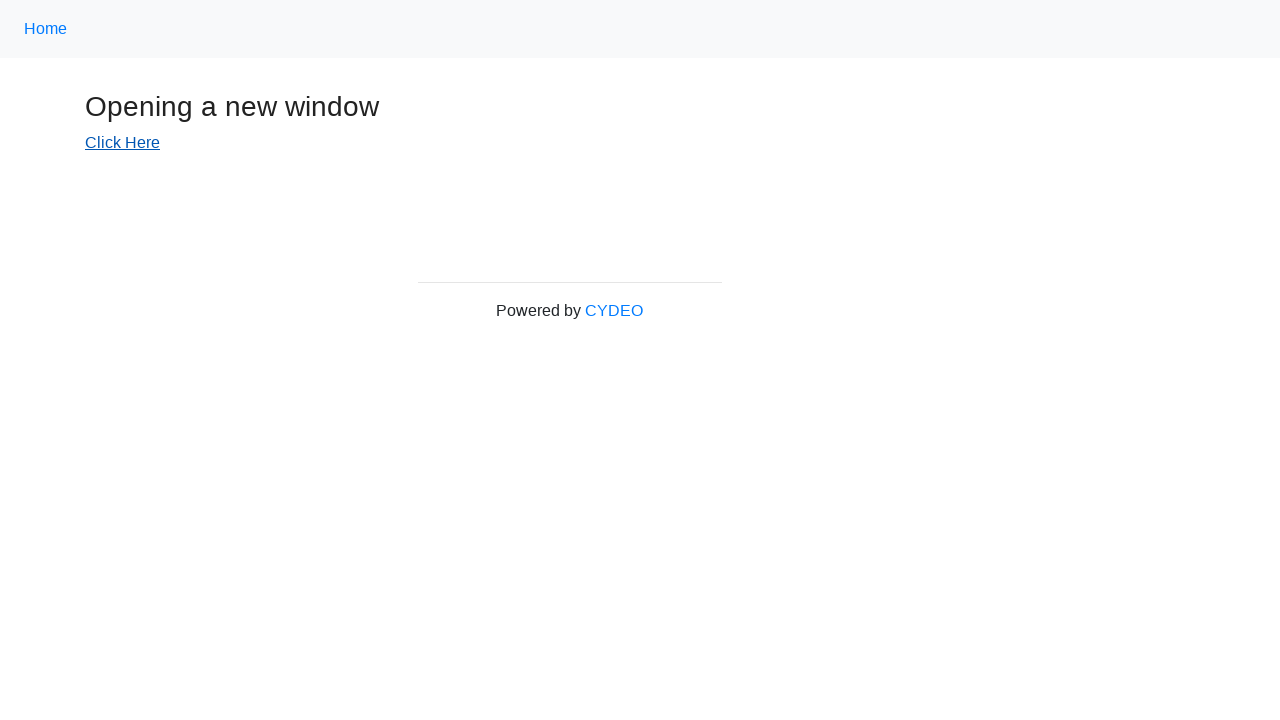

Captured reference to newly opened window
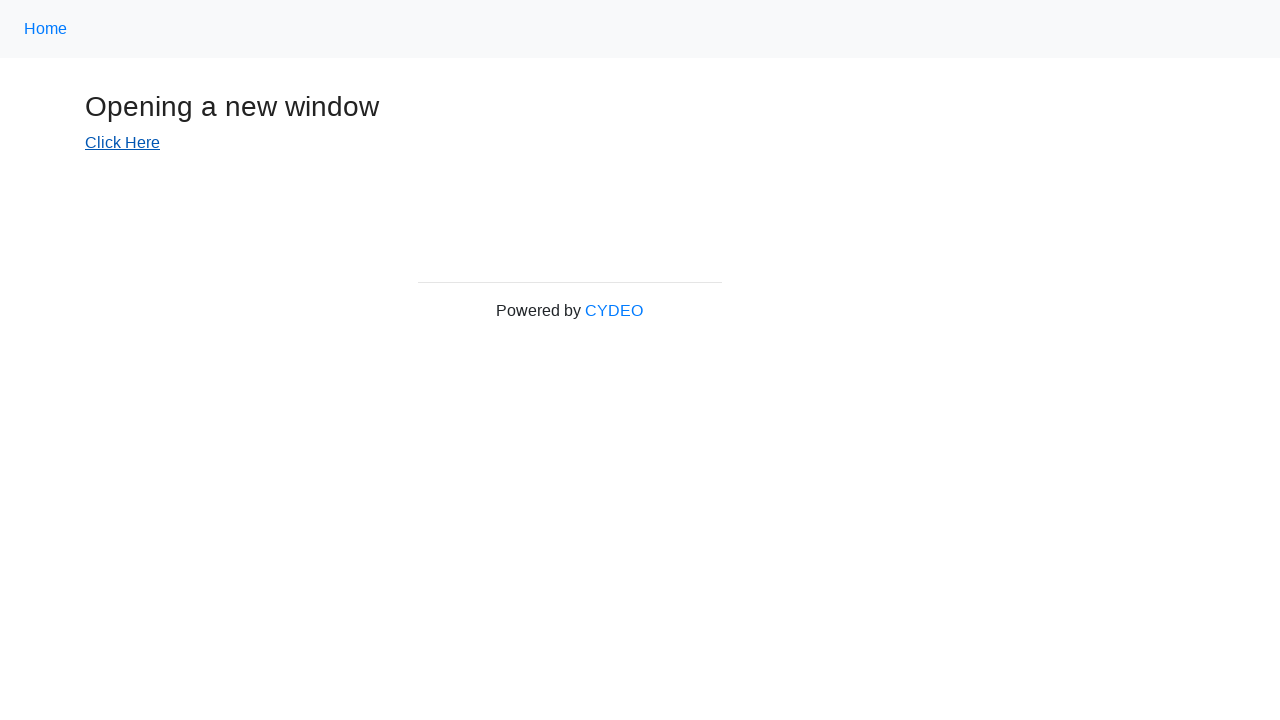

Waited for new window to load completely
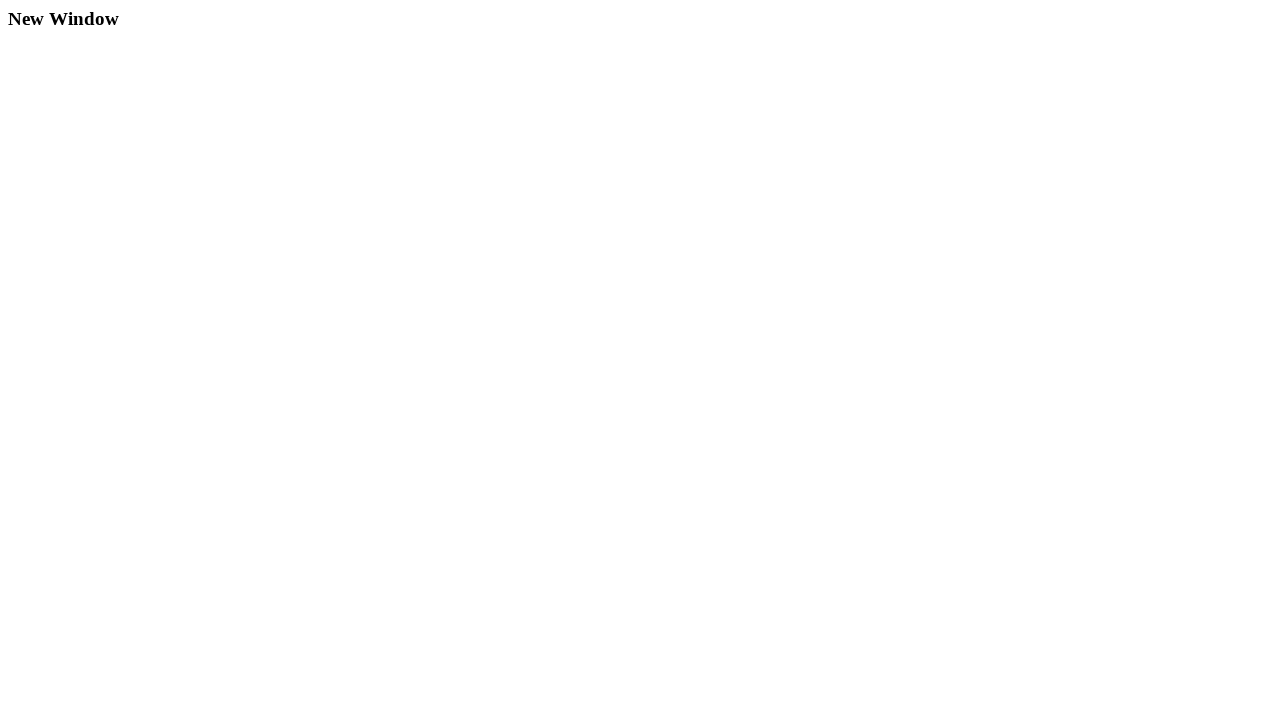

Verified new window title is 'New Window'
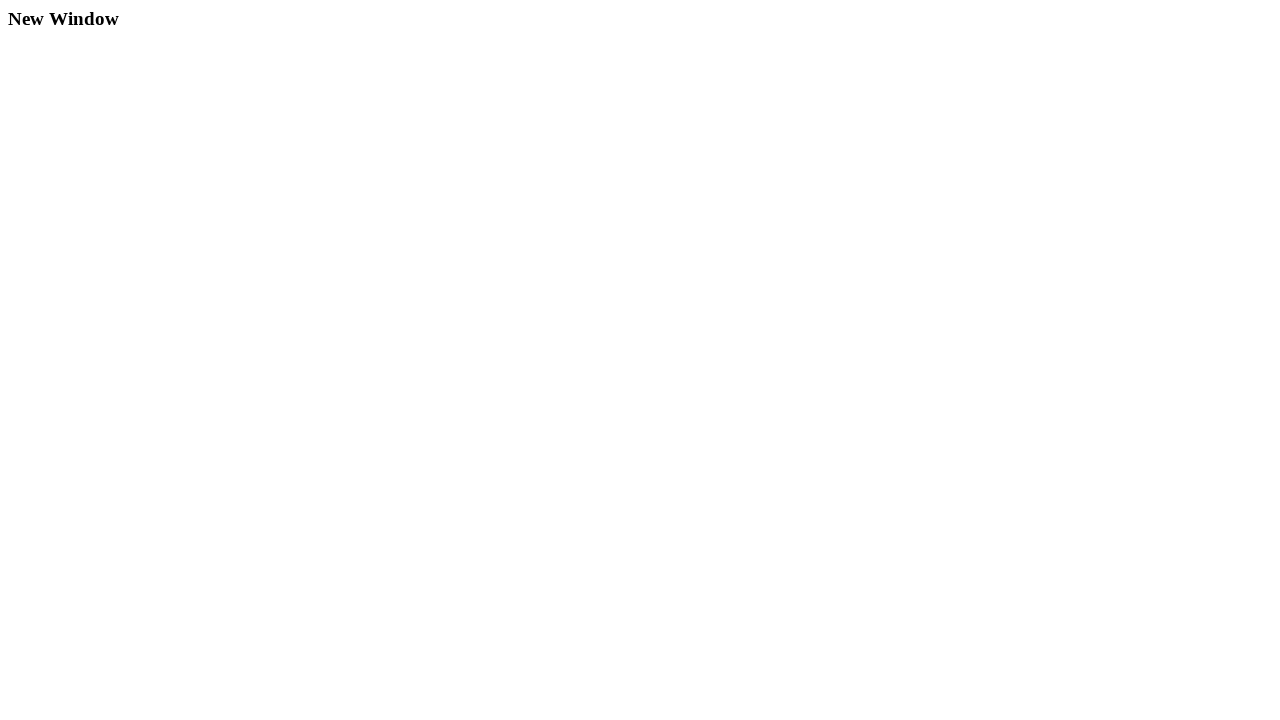

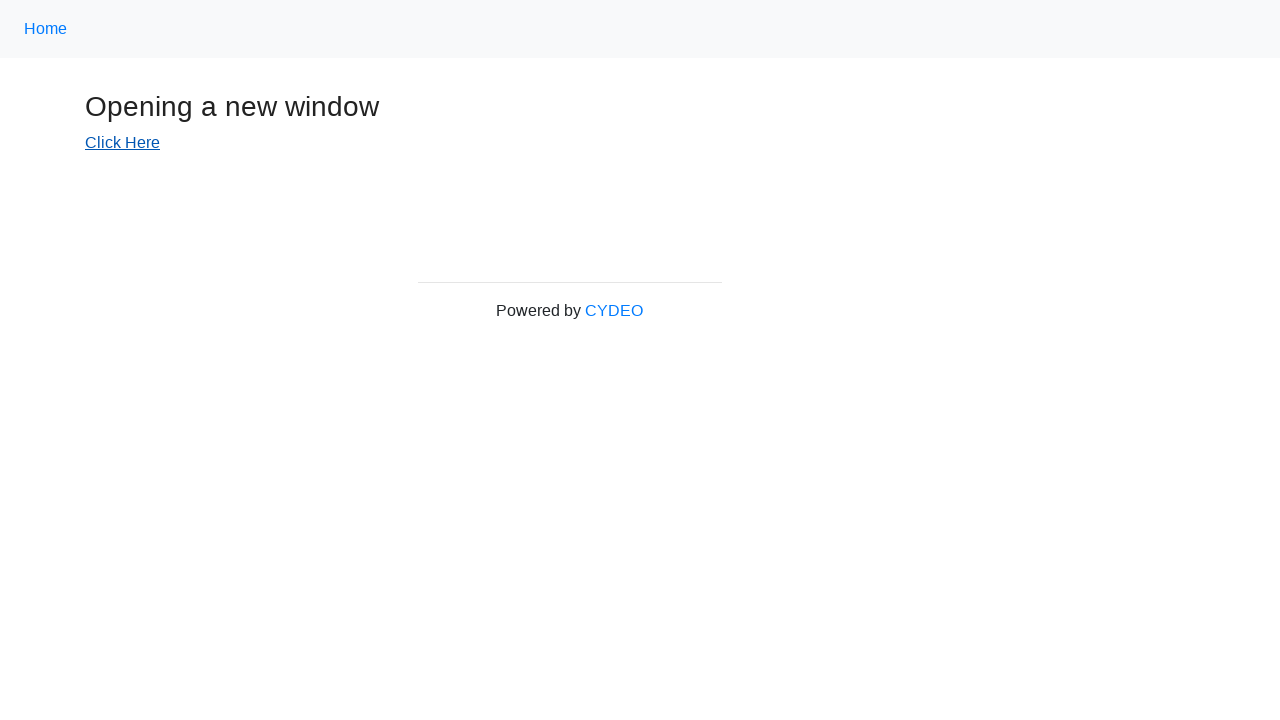